Tests JavaScript confirm dialog functionality by switching to an iframe, clicking a "Try it" button, accepting the alert dialog, and verifying the result text

Starting URL: https://www.w3schools.com/js/tryit.asp?filename=tryjs_confirm

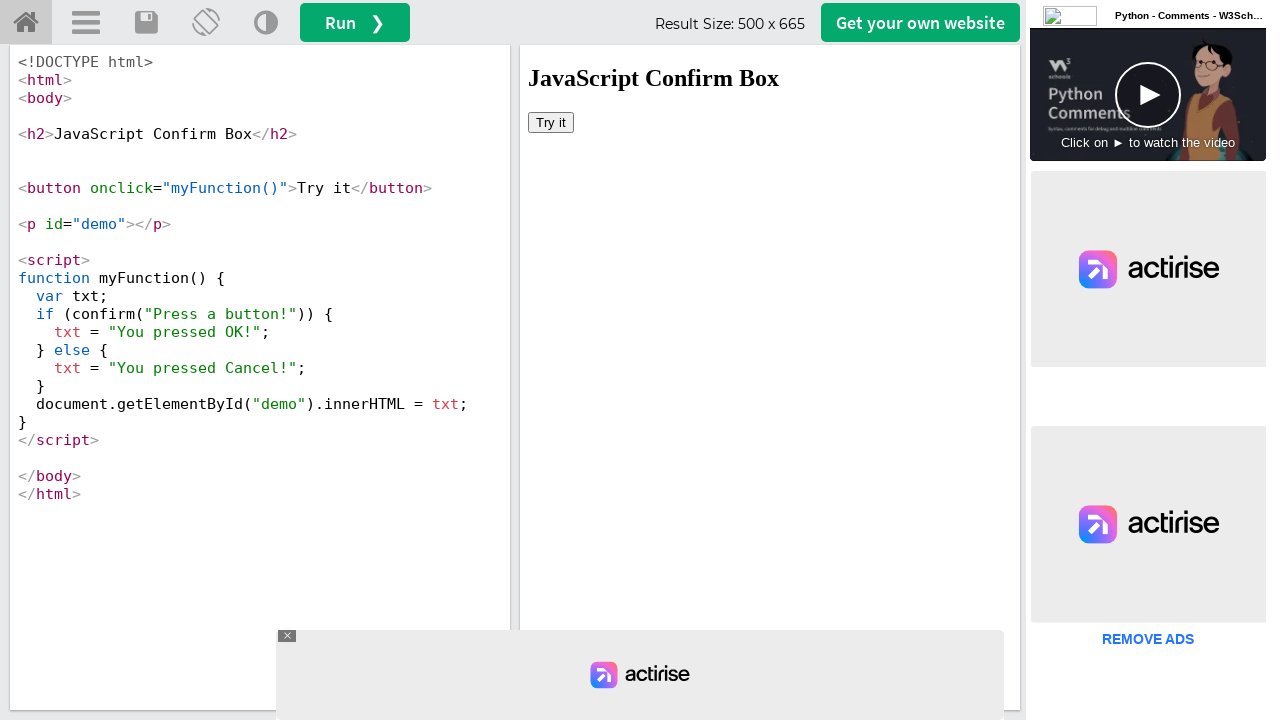

Located iframe with ID 'iframeResult'
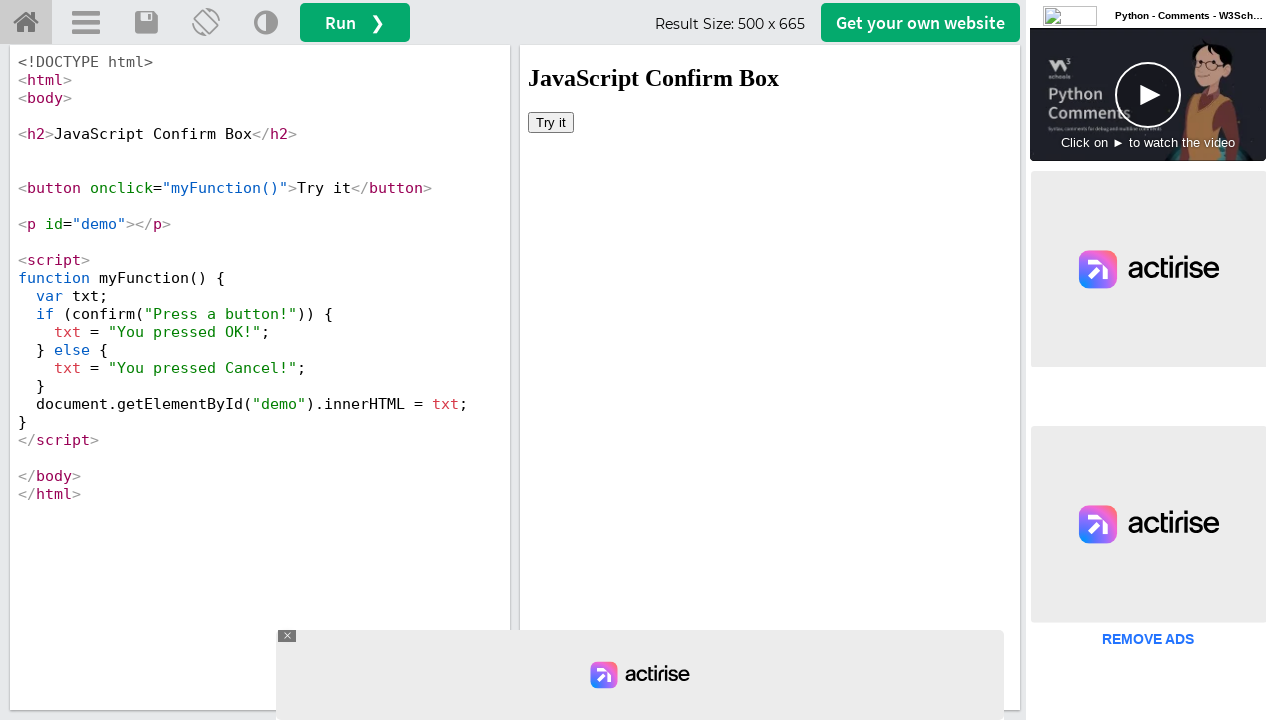

Clicked 'Try it' button in iframe at (551, 122) on #iframeResult >> internal:control=enter-frame >> xpath=//button[text()='Try it']
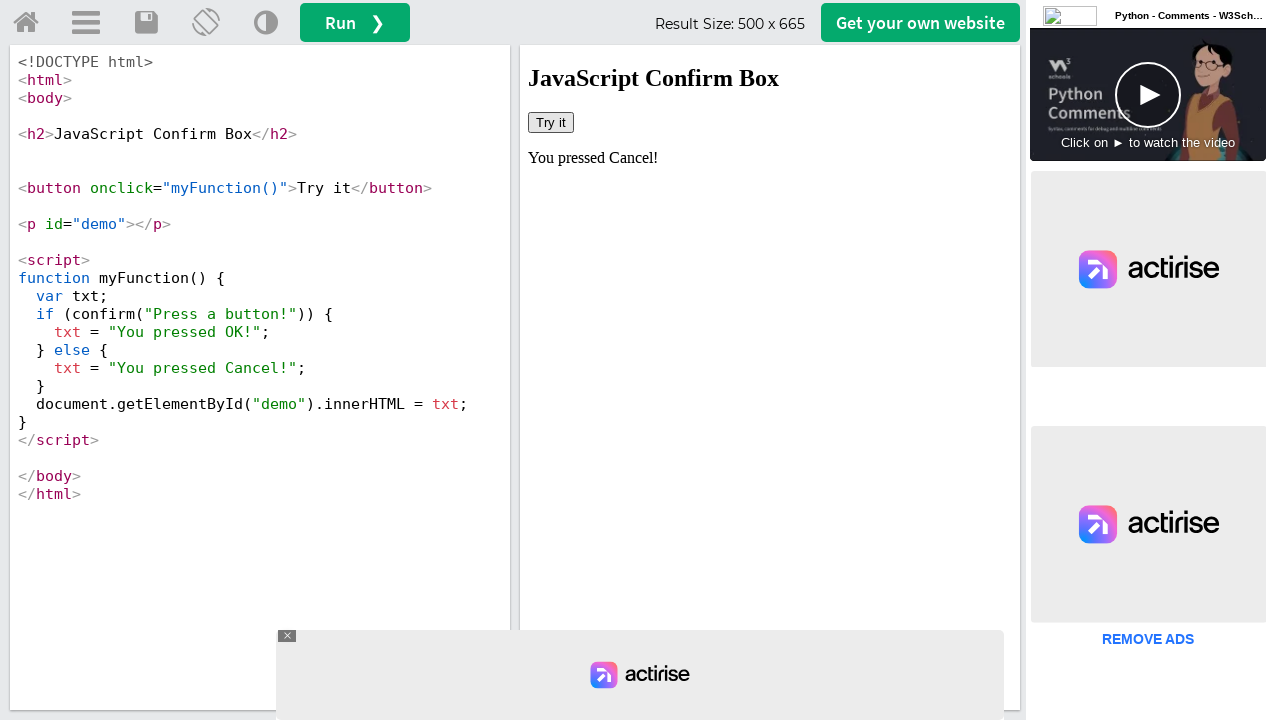

Set up dialog handler to accept confirm dialogs
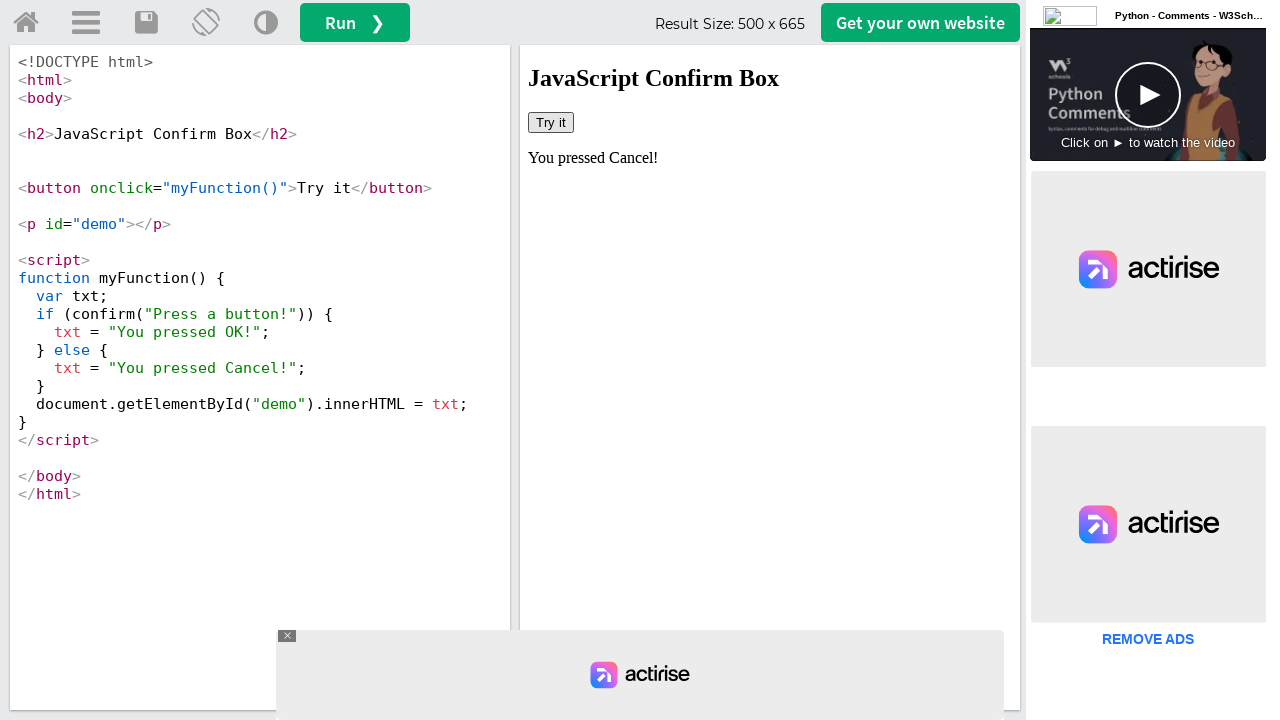

Clicked 'Try it' button again to trigger confirm dialog at (551, 122) on #iframeResult >> internal:control=enter-frame >> xpath=//button[text()='Try it']
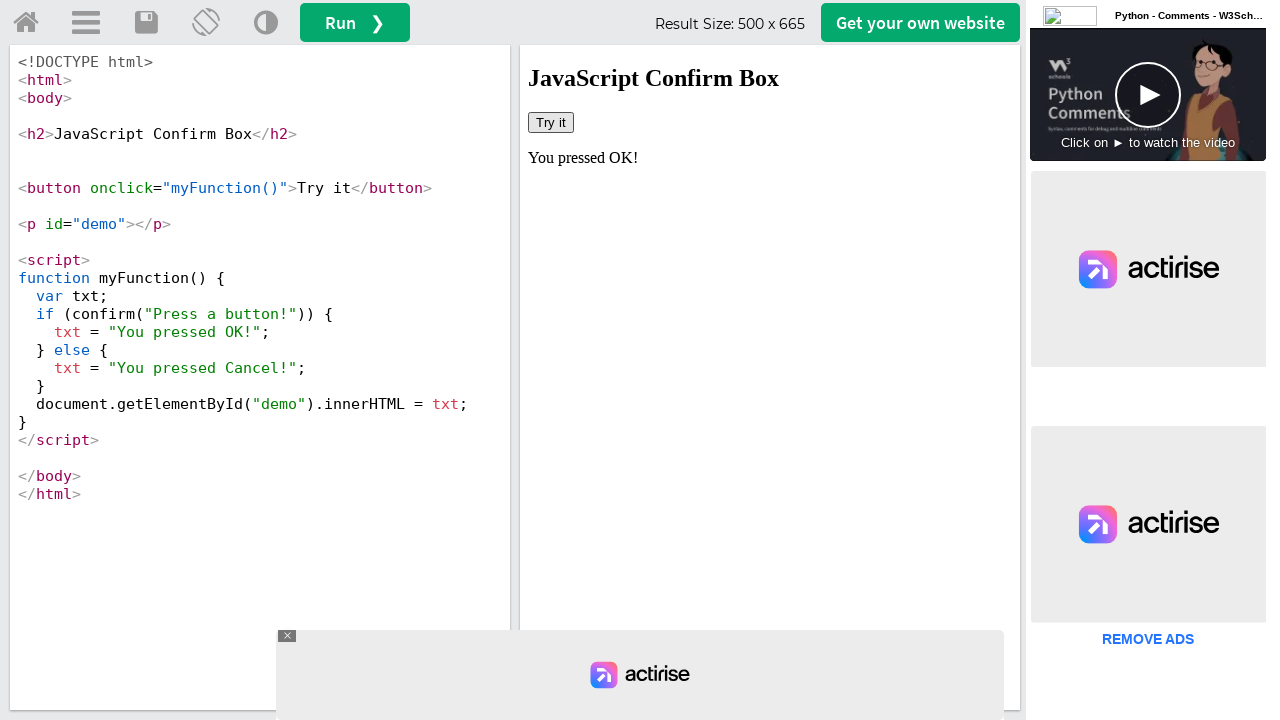

Result element with ID 'demo' appeared
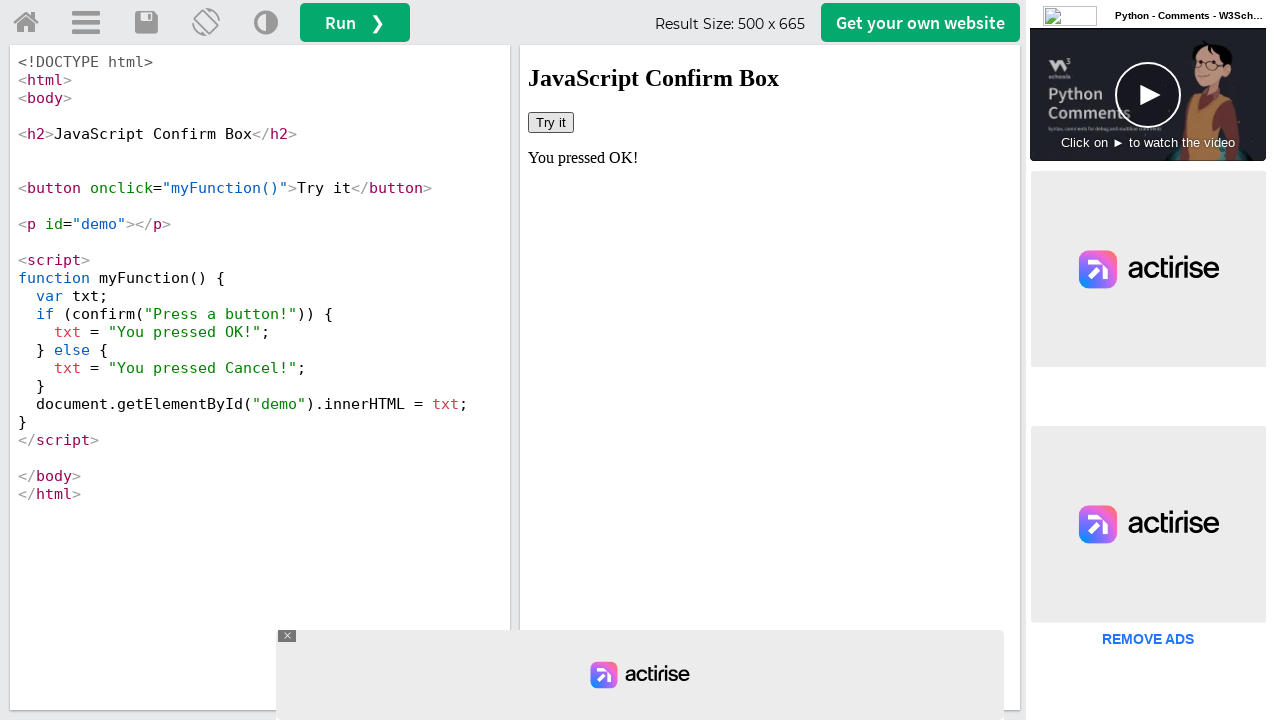

Retrieved result text: 'You pressed OK!'
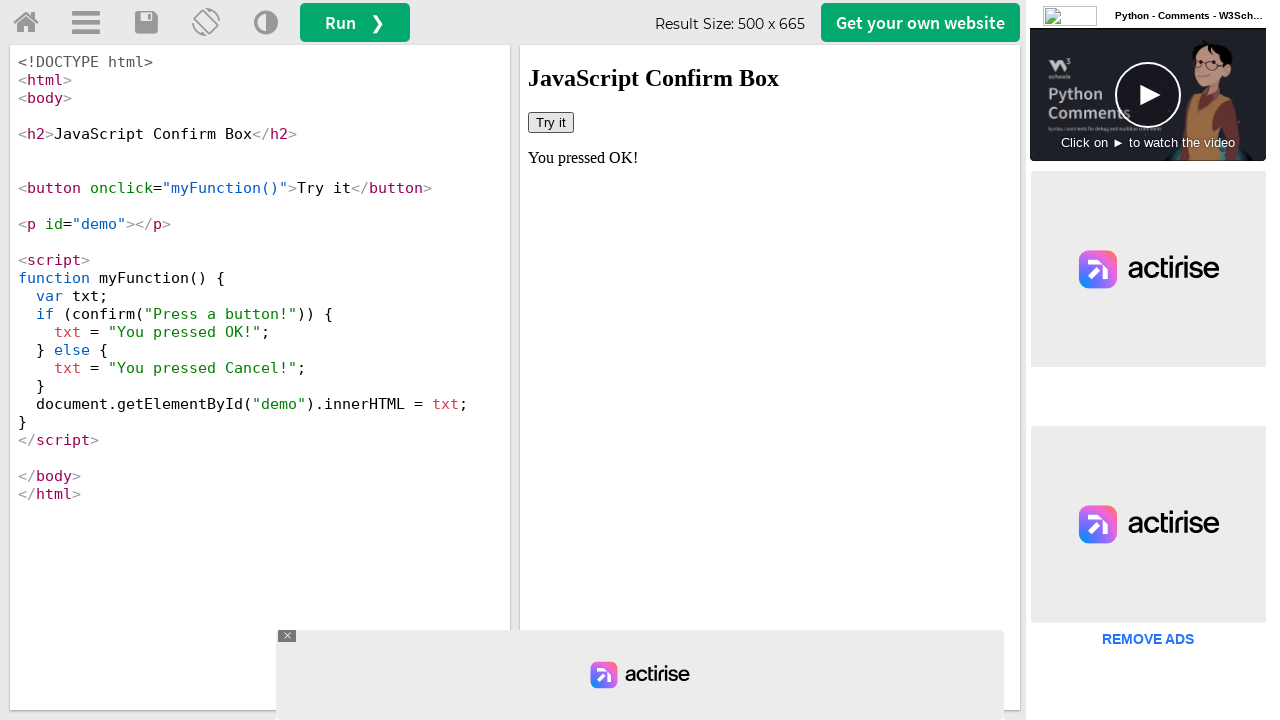

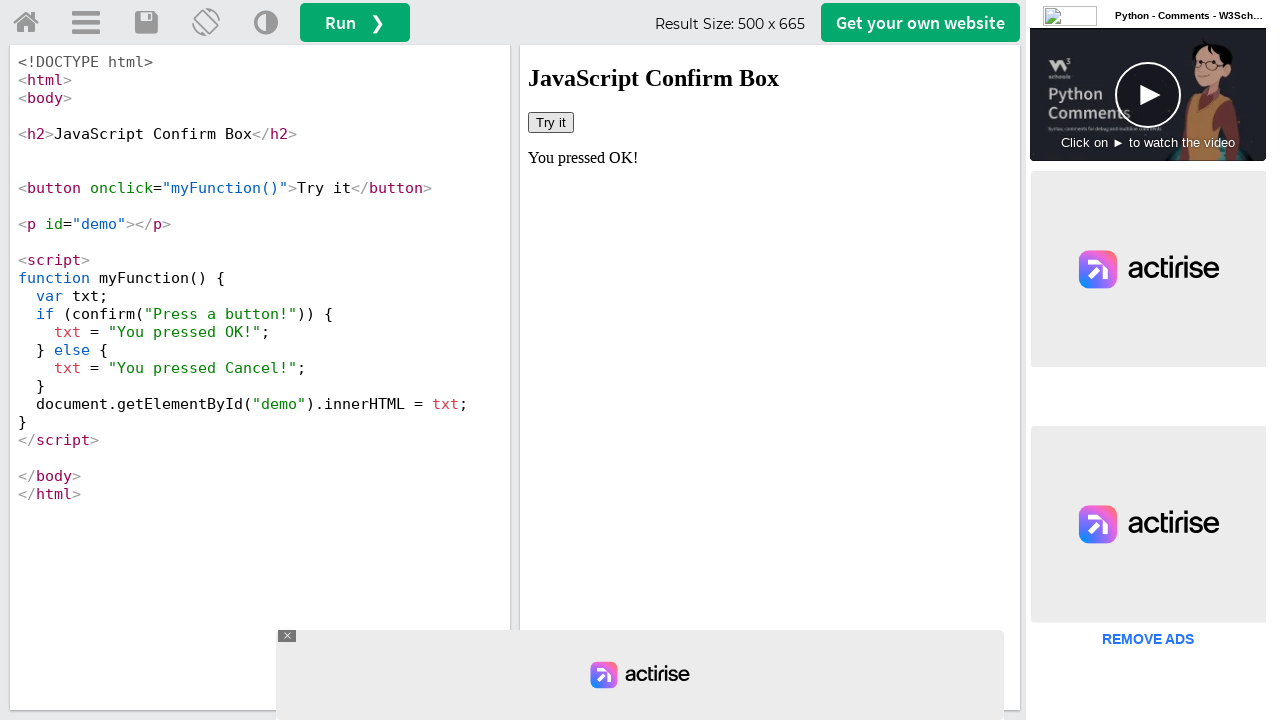